Tests Target.com search functionality by entering a search term in the search field and clicking the search button to submit the query.

Starting URL: https://www.target.com/

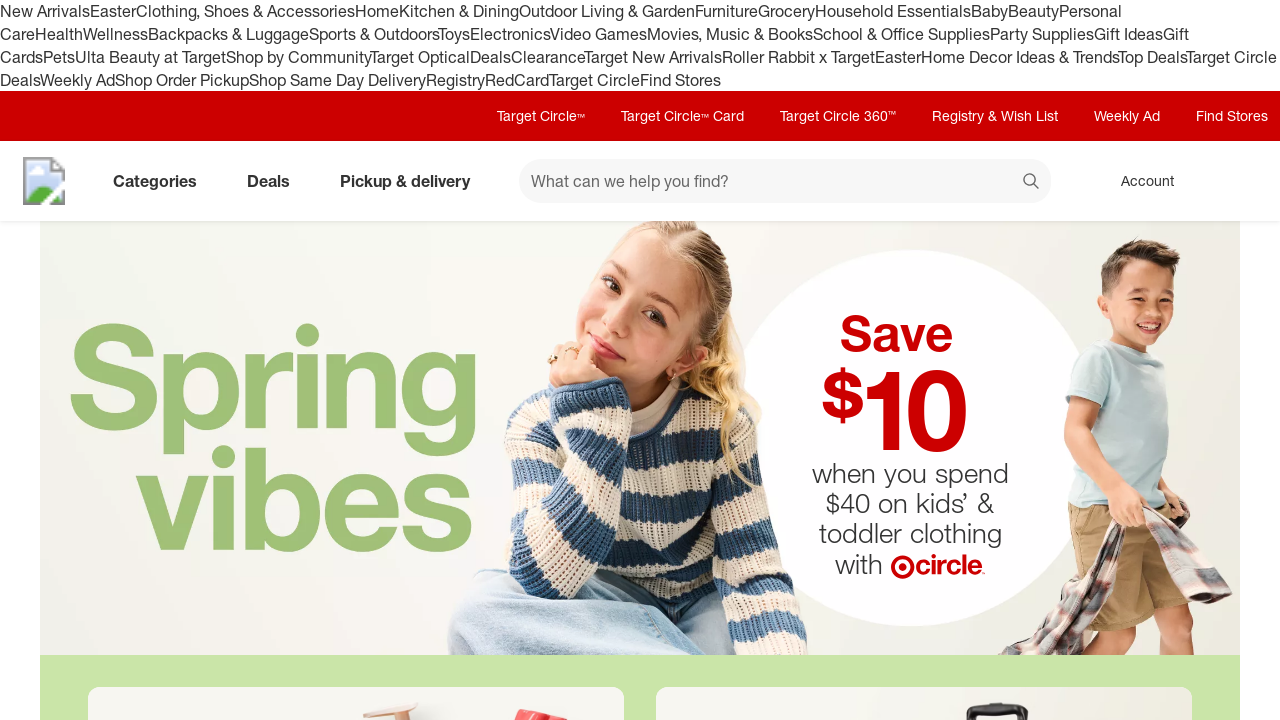

Search input field is visible
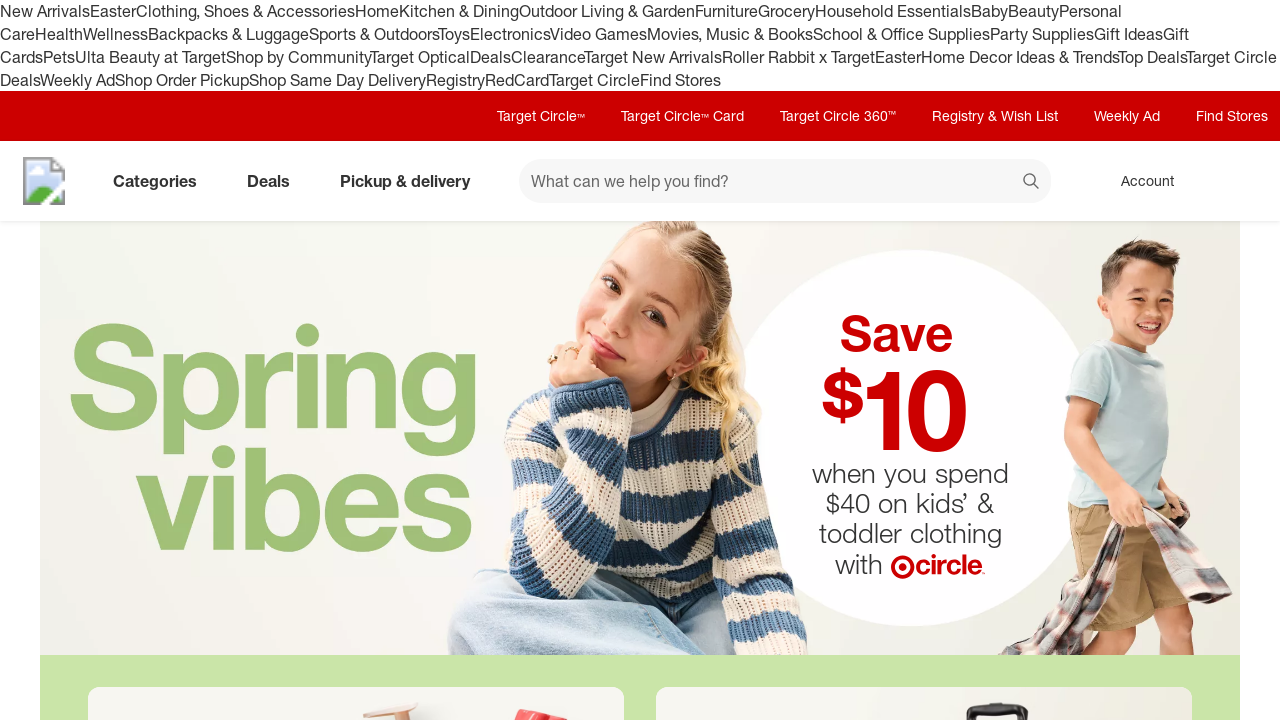

Filled search field with 'wireless headphones' on #search
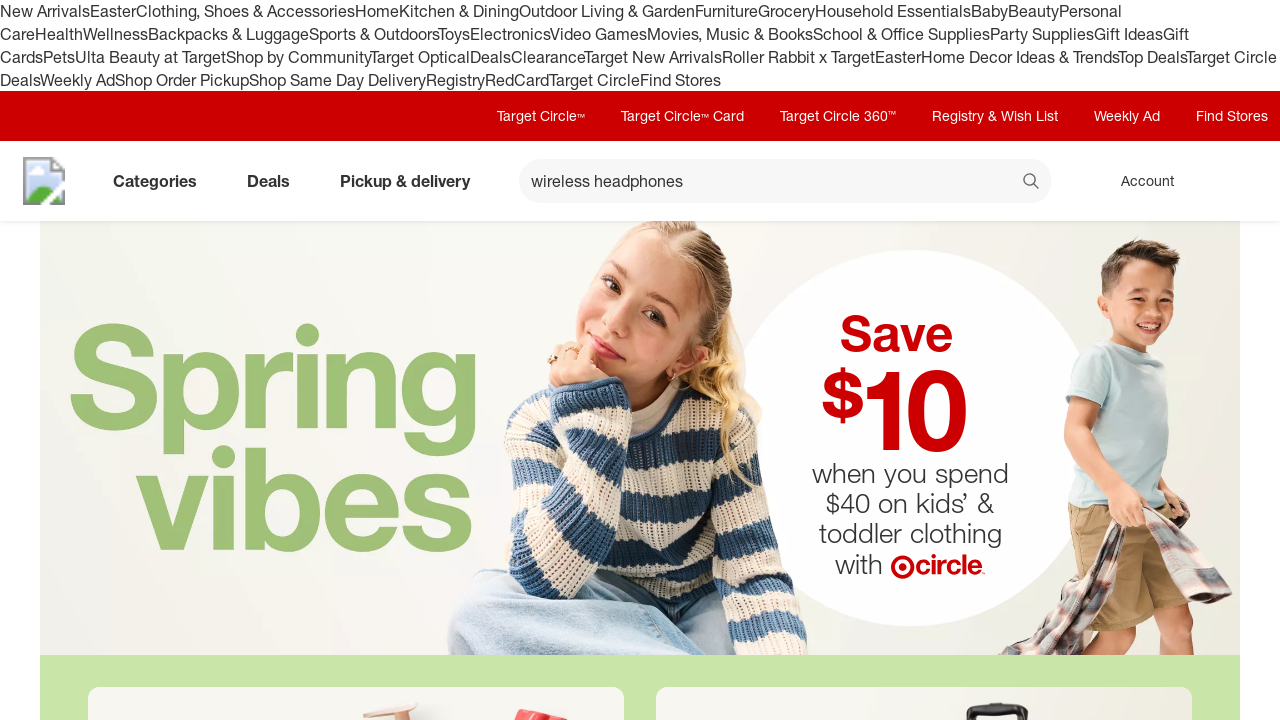

Search button is visible
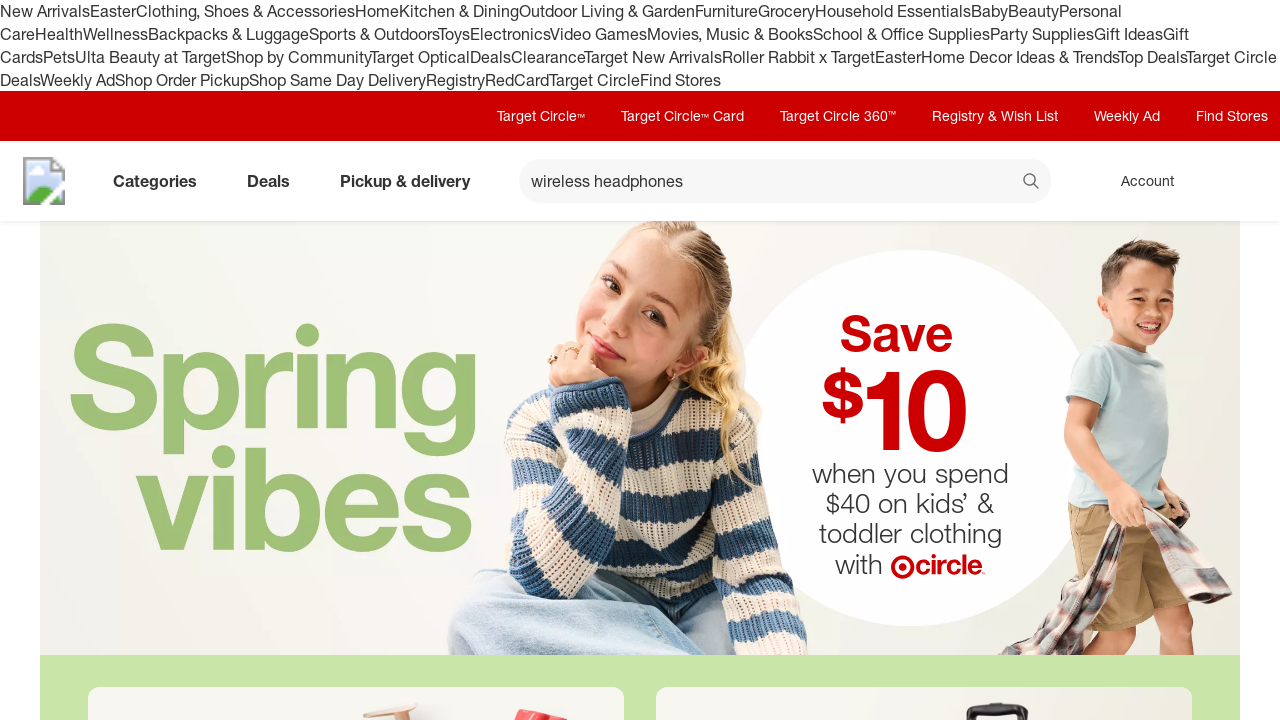

Clicked search button to submit query at (1032, 183) on [data-test='@web/Search/SearchButton']
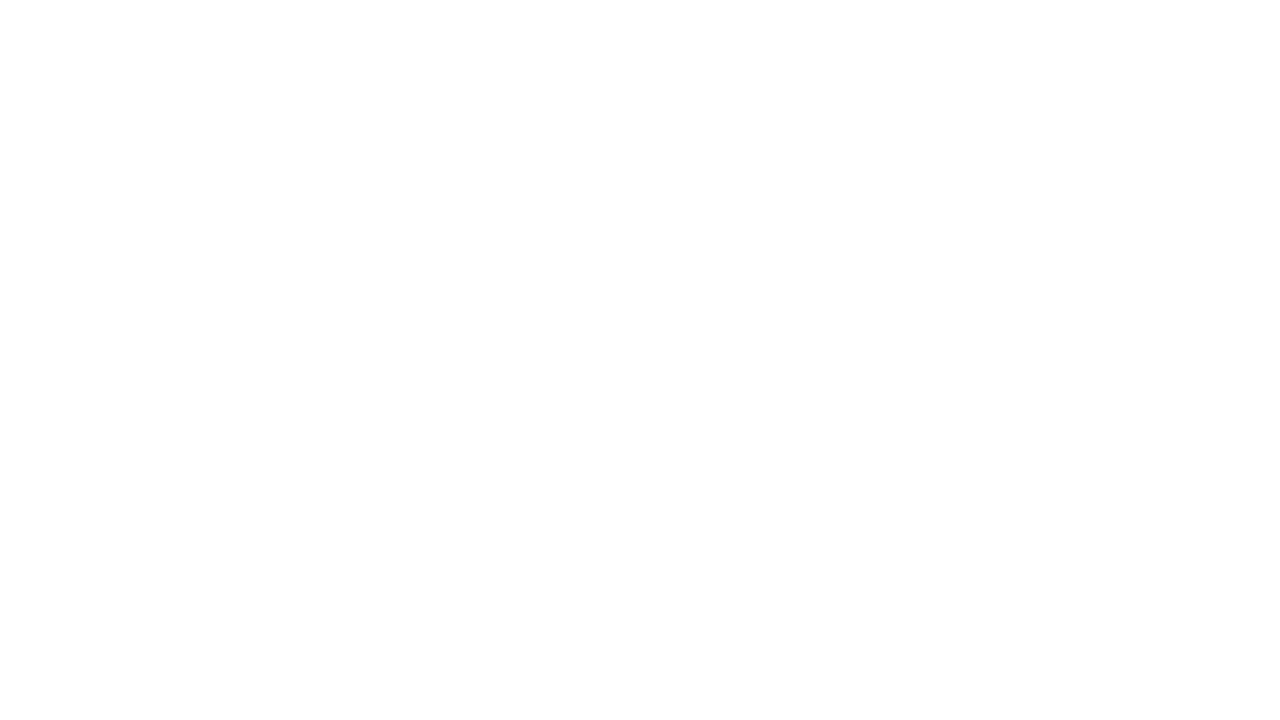

Search results page loaded
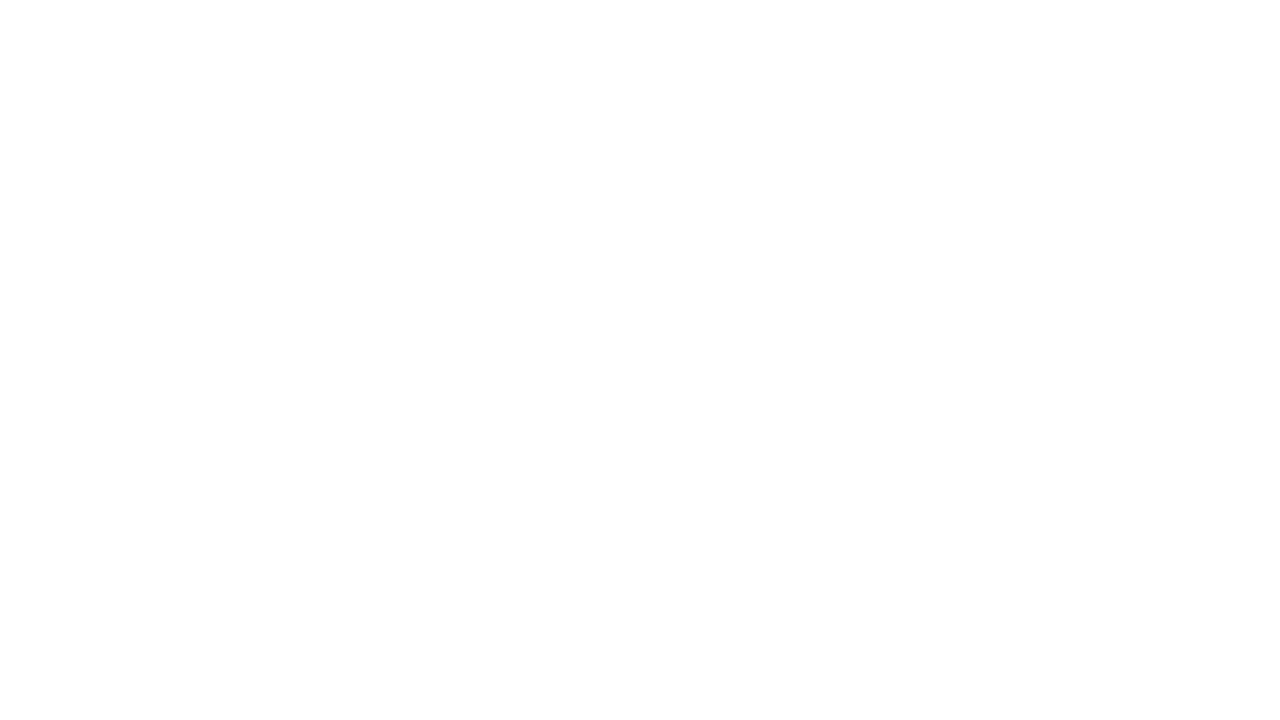

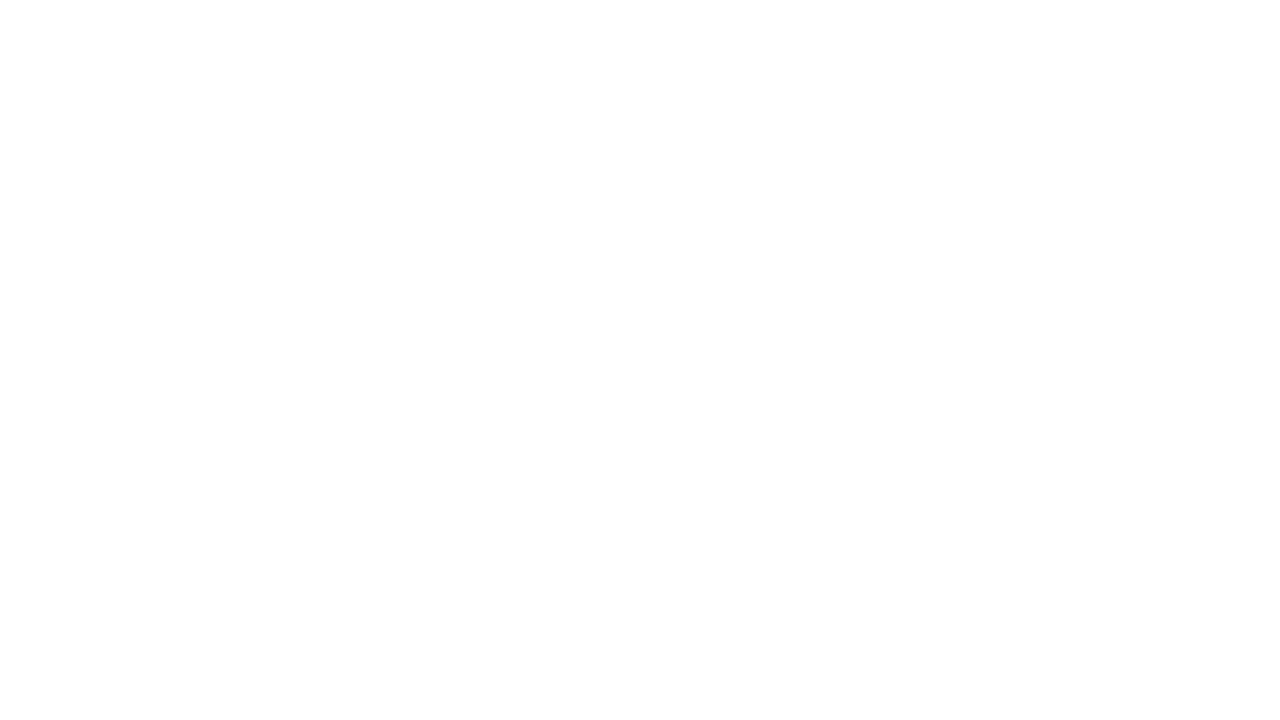